Tests flight search functionality on BlazeDemo by selecting Paris as departure city, Berlin as destination, and clicking the Find Flights button

Starting URL: https://blazedemo.com/index.php

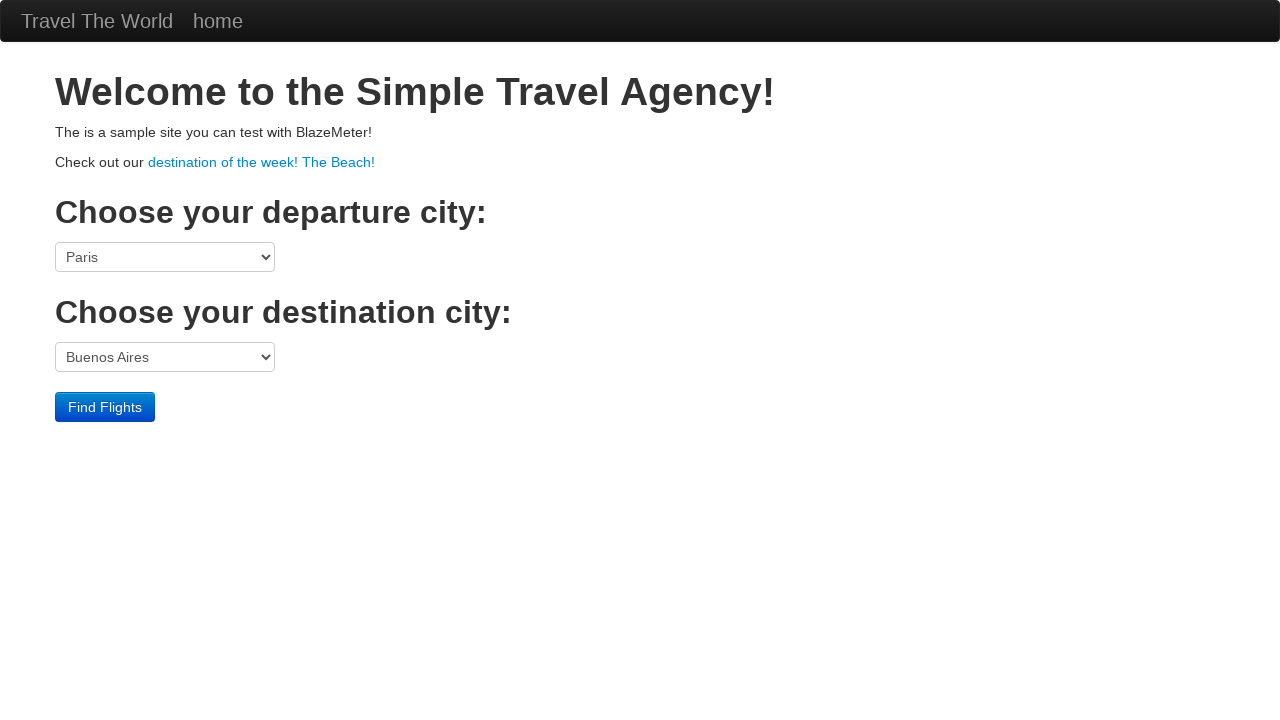

Selected Paris as departure city from the 'From Port' dropdown on select[name="fromPort"]
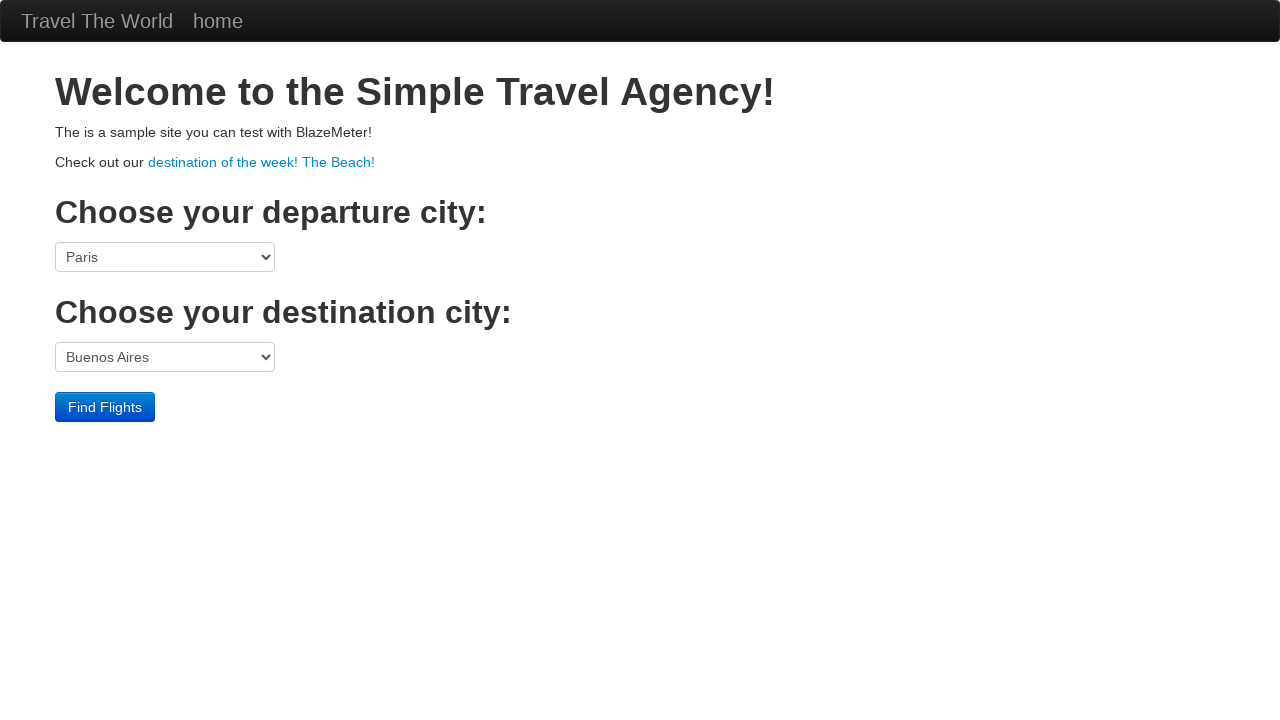

Selected Berlin as destination city from the 'To Port' dropdown on select[name="toPort"]
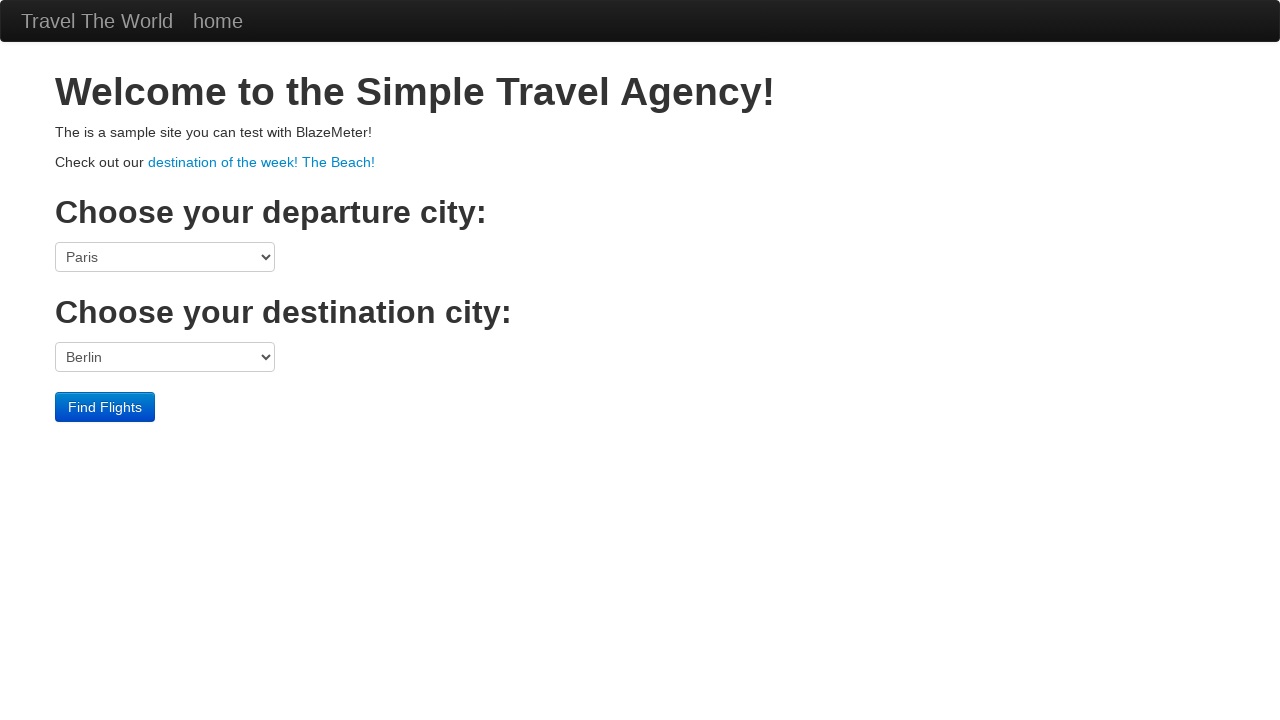

Clicked the 'Find Flights' button to search for flights at (105, 407) on internal:role=button[name="Find Flights"i]
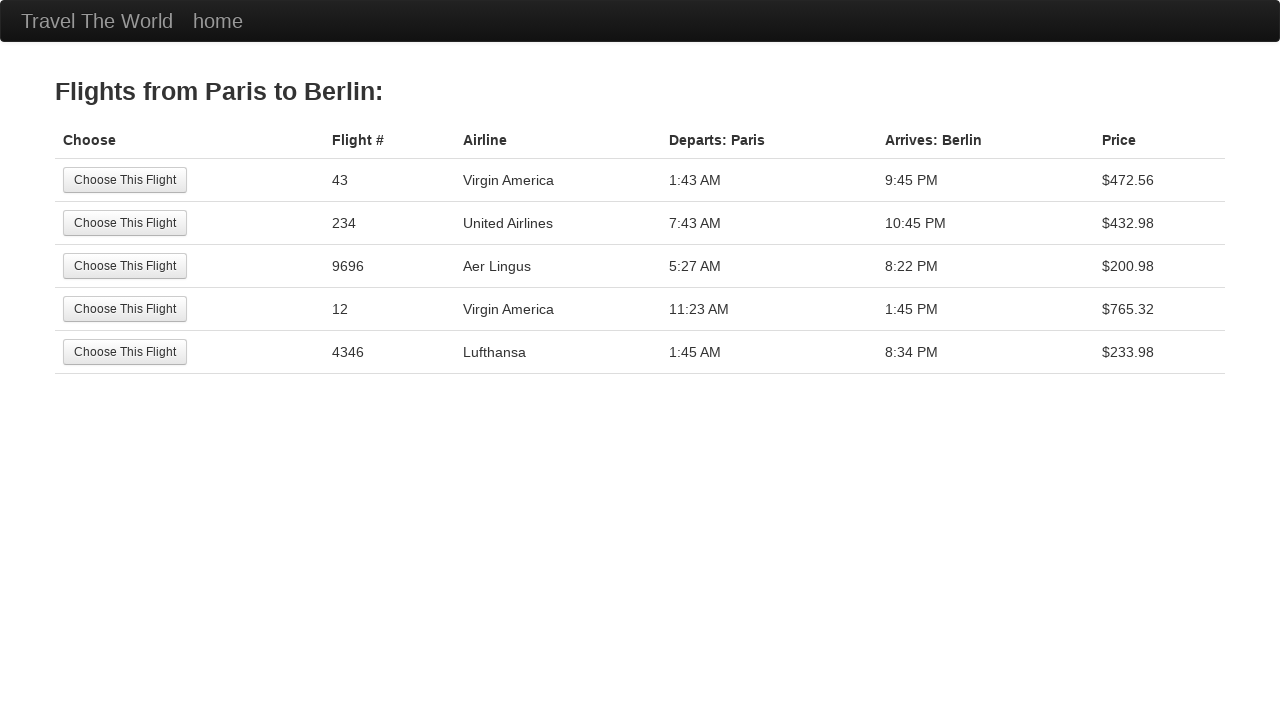

Flight search results page loaded successfully
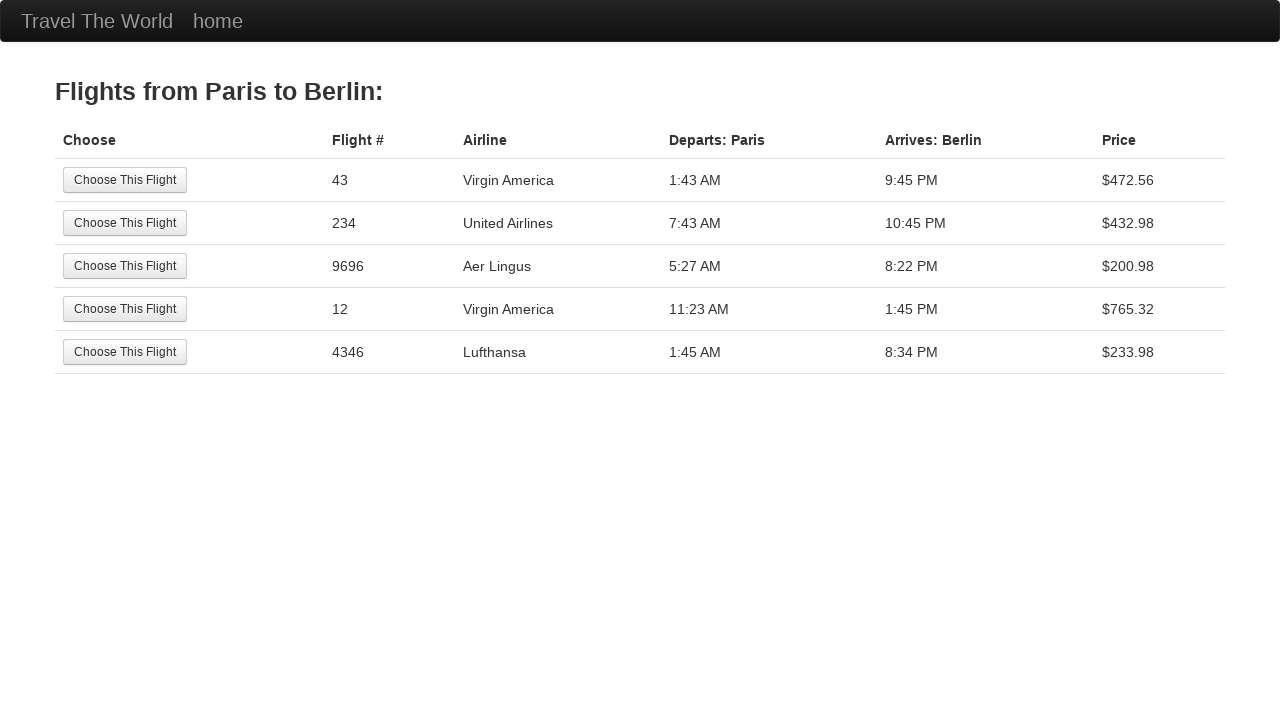

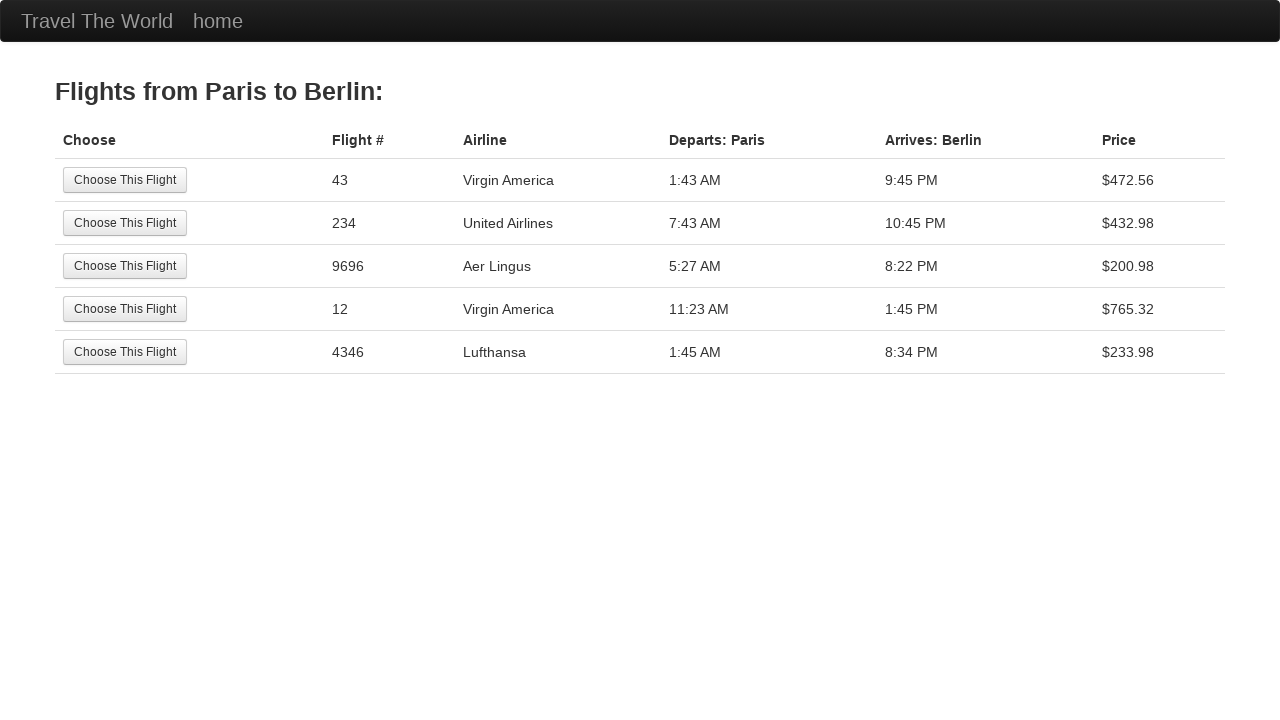